Tests page scrolling functionality by scrolling down to the "Powered by Cydeo" text at the bottom of a large page, then scrolling back up to the "Home" link at the top.

Starting URL: https://practice.cydeo.com/large

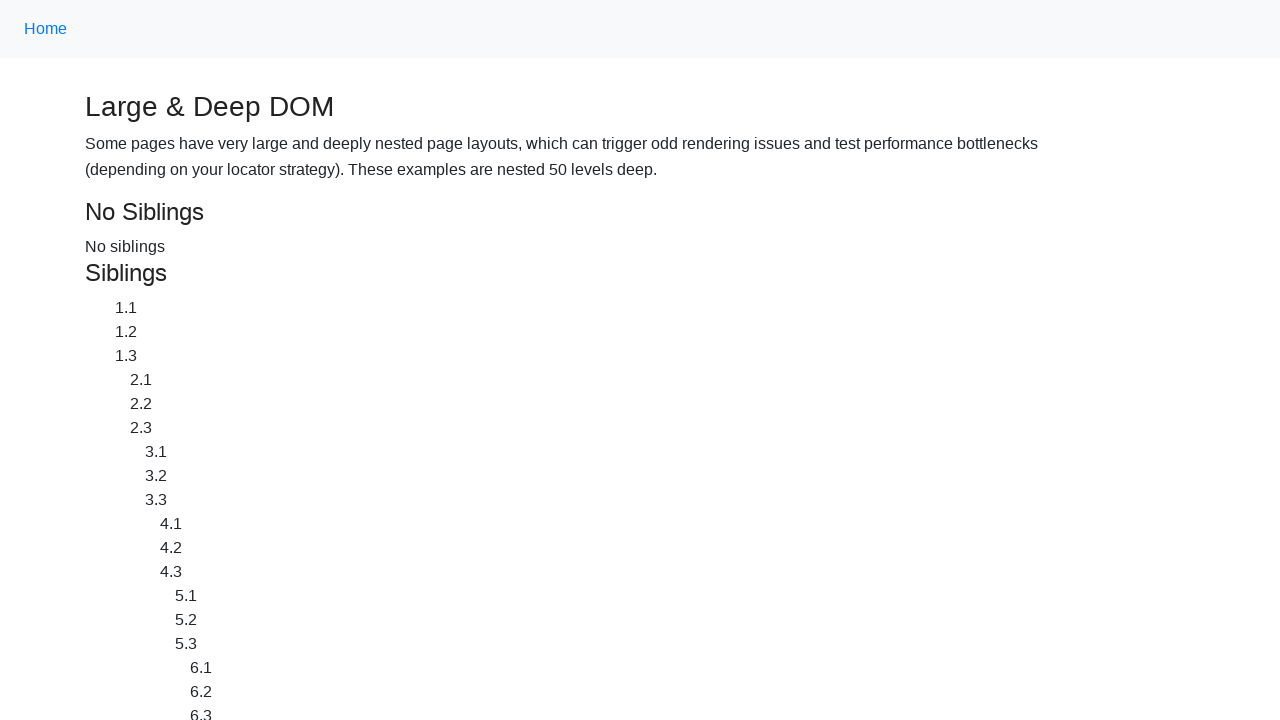

Located the 'Powered by Cydeo' element at the bottom of the page
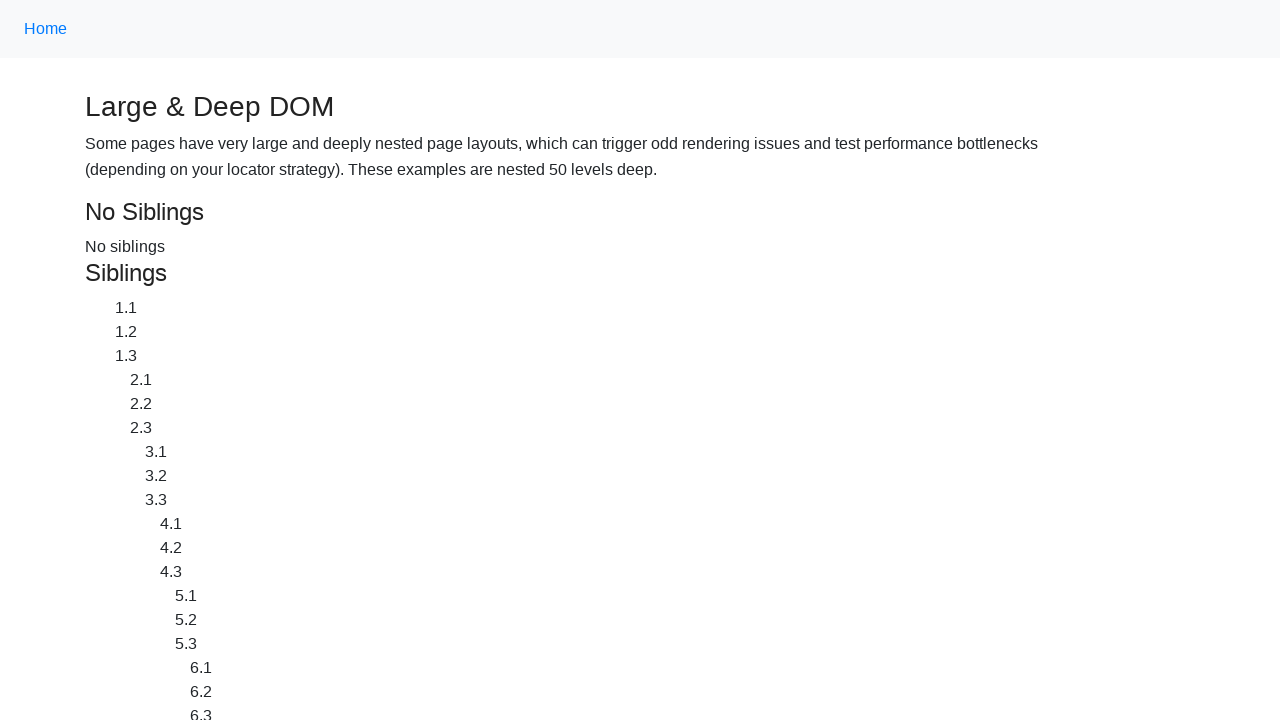

Scrolled down to the 'Powered by Cydeo' element
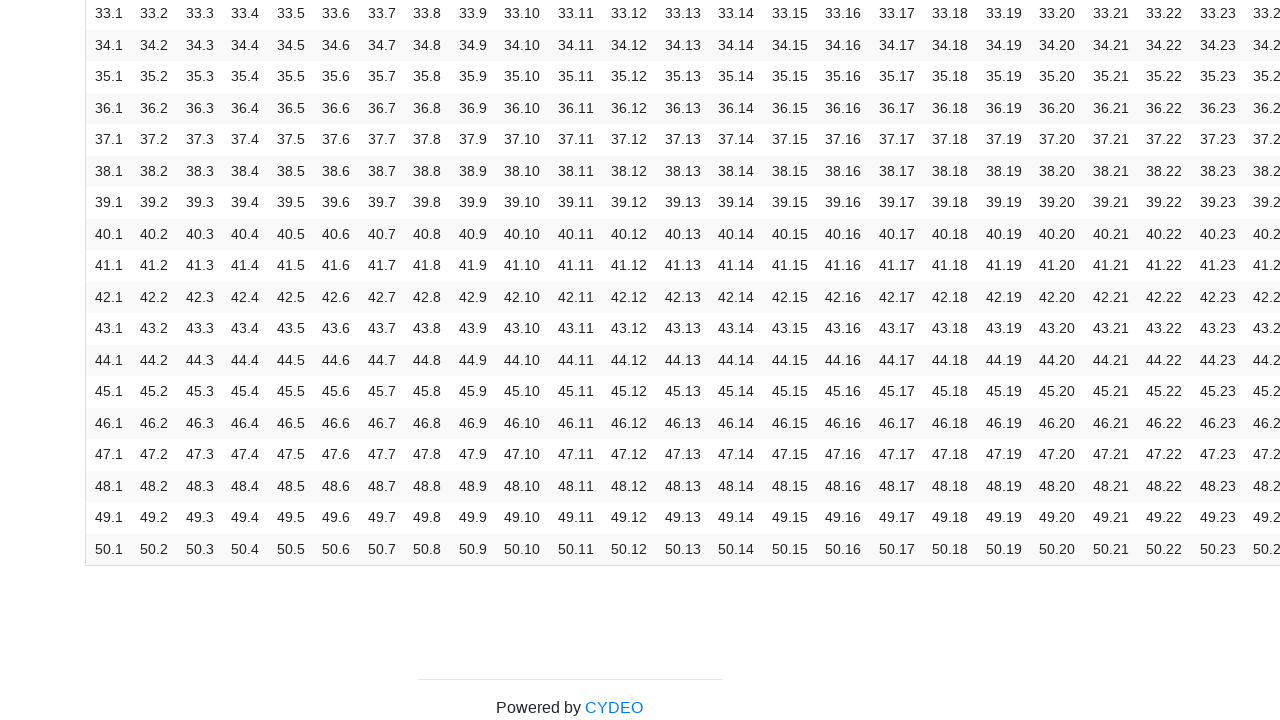

Waited 2 seconds to observe the scroll
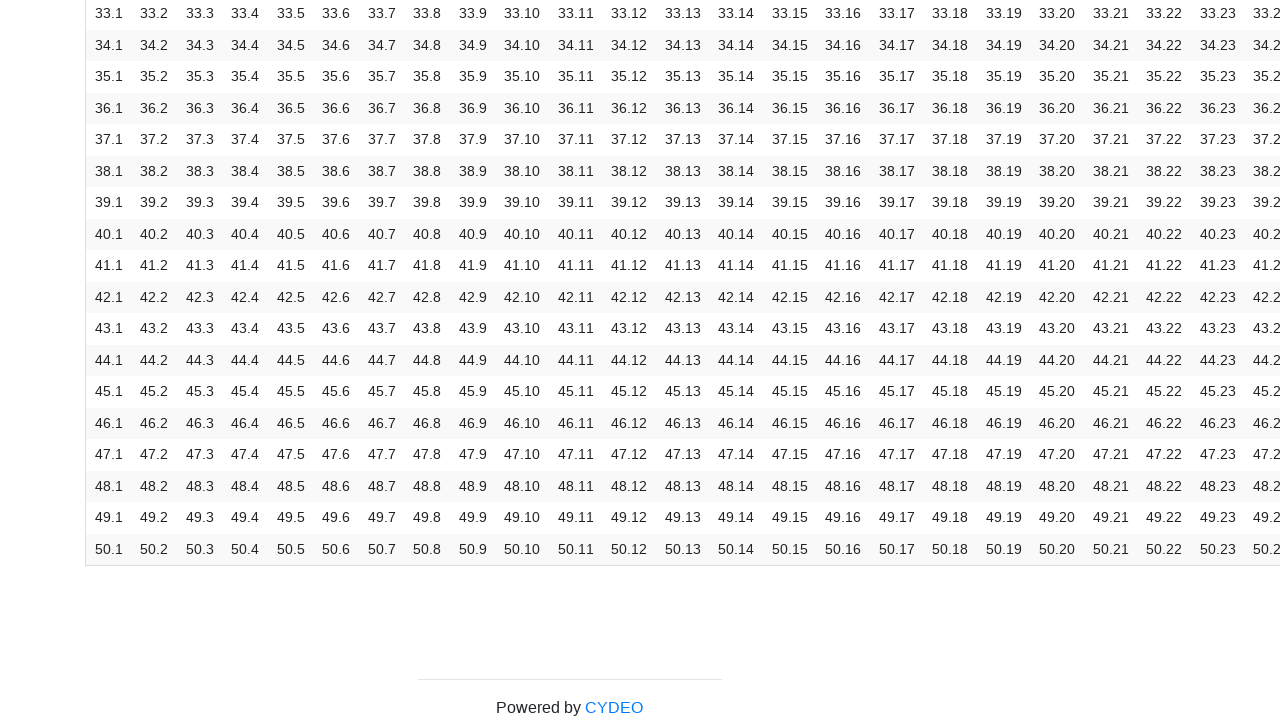

Located the 'Home' link at the top of the page
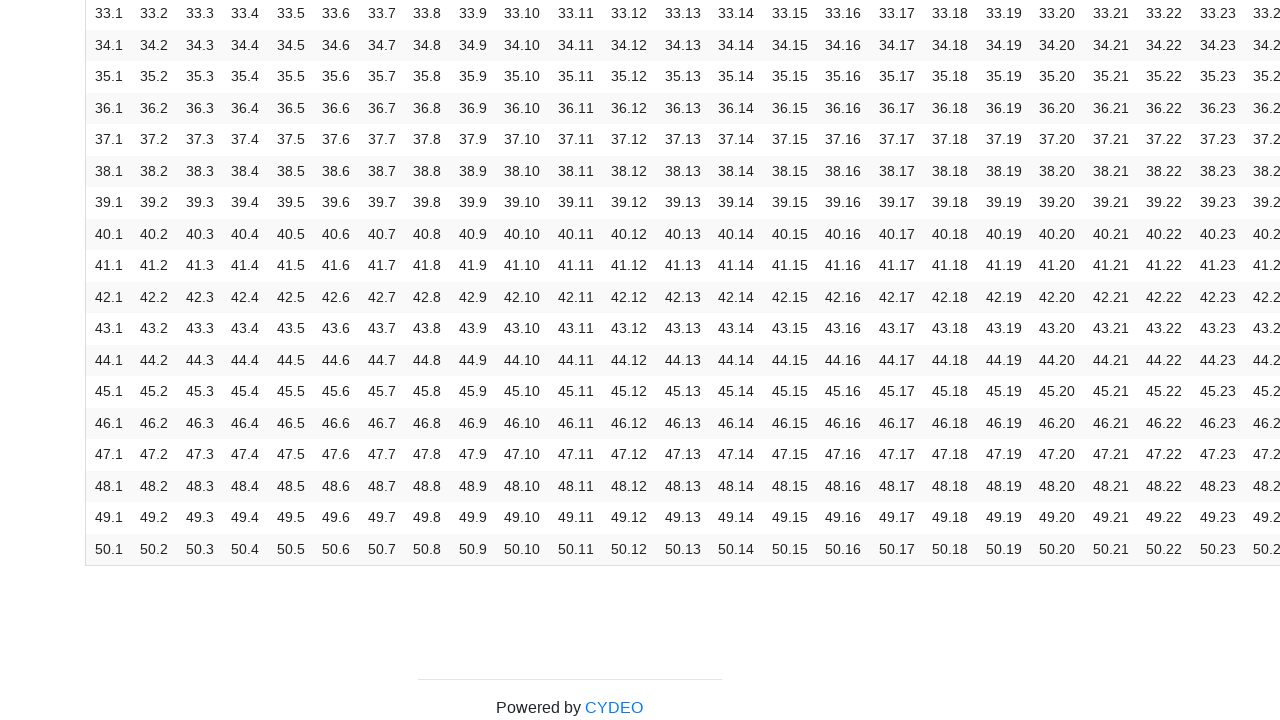

Scrolled back up to the 'Home' link
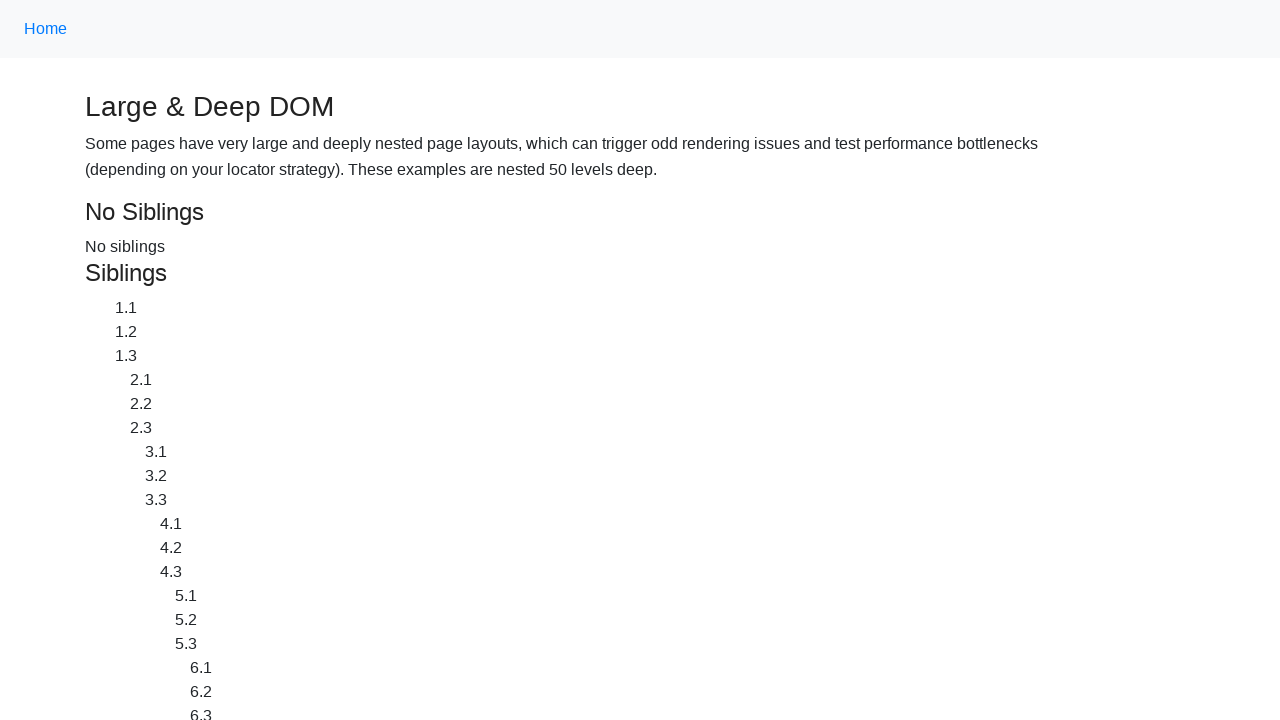

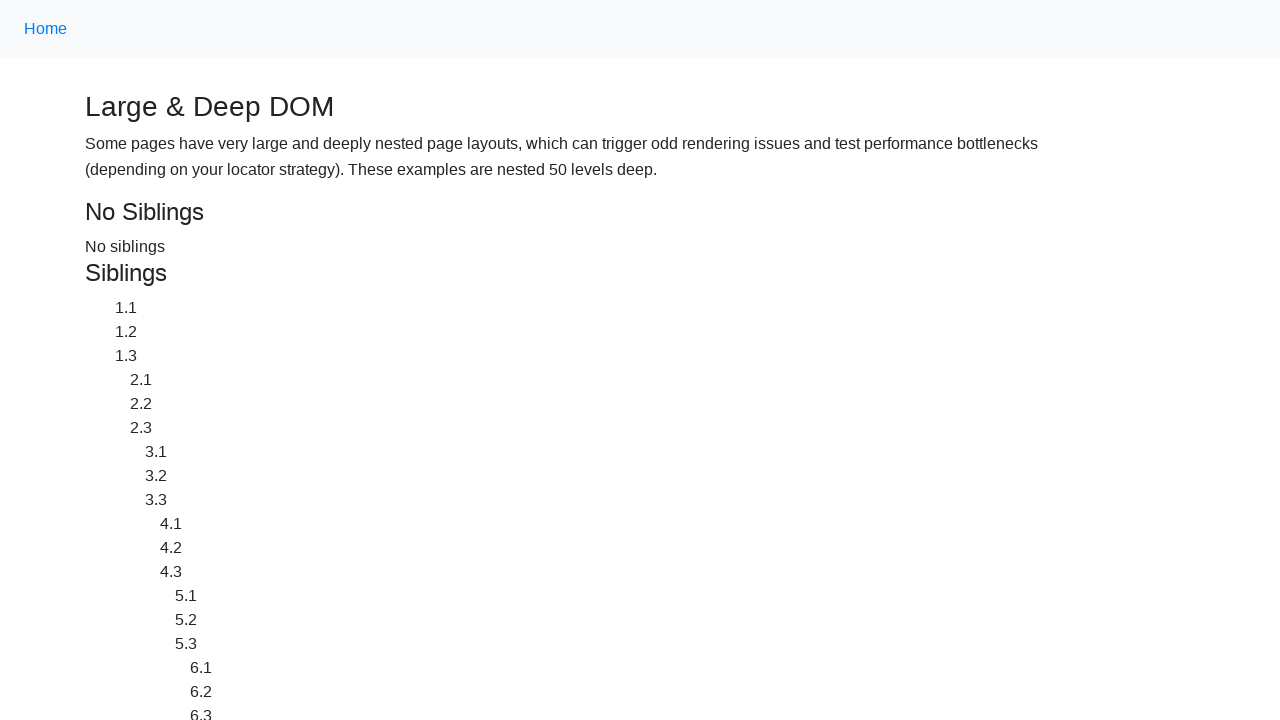